Tests handling of JavaScript alert dialogs by clicking buttons that trigger confirm and prompt dialogs, accepting them with appropriate responses

Starting URL: https://demoqa.com/alerts

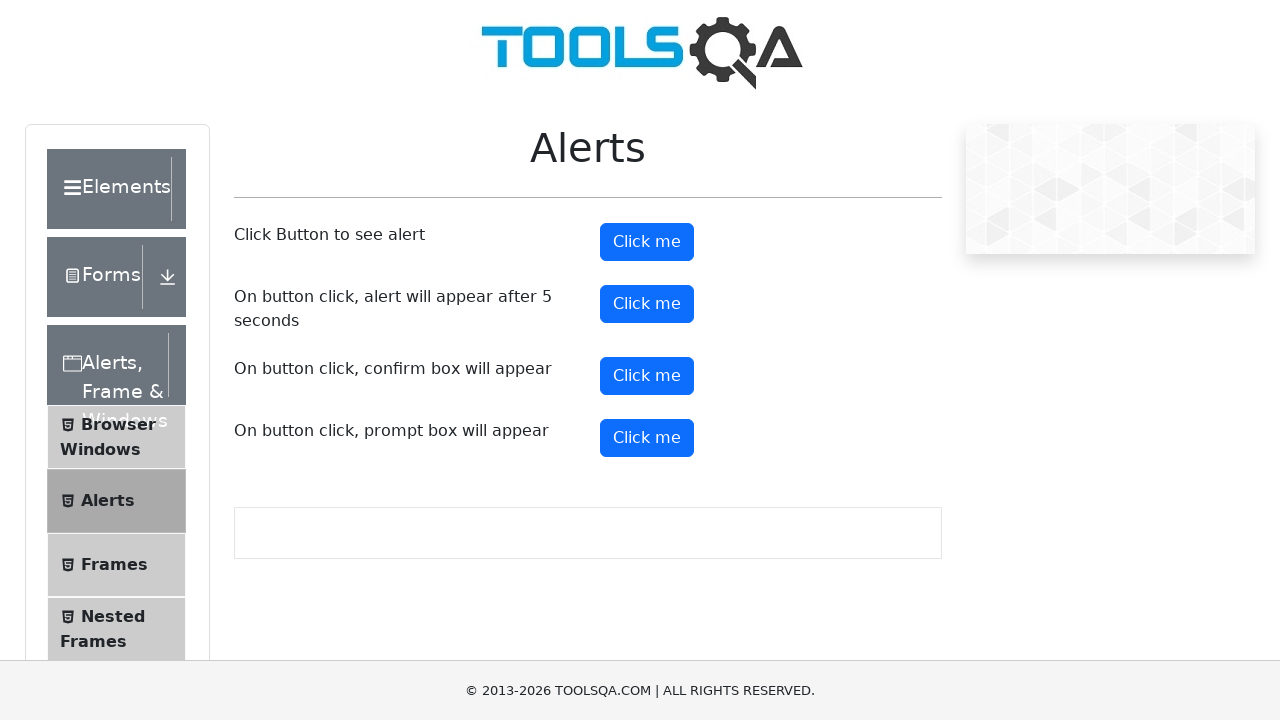

Set up dialog handler to accept confirm dialog
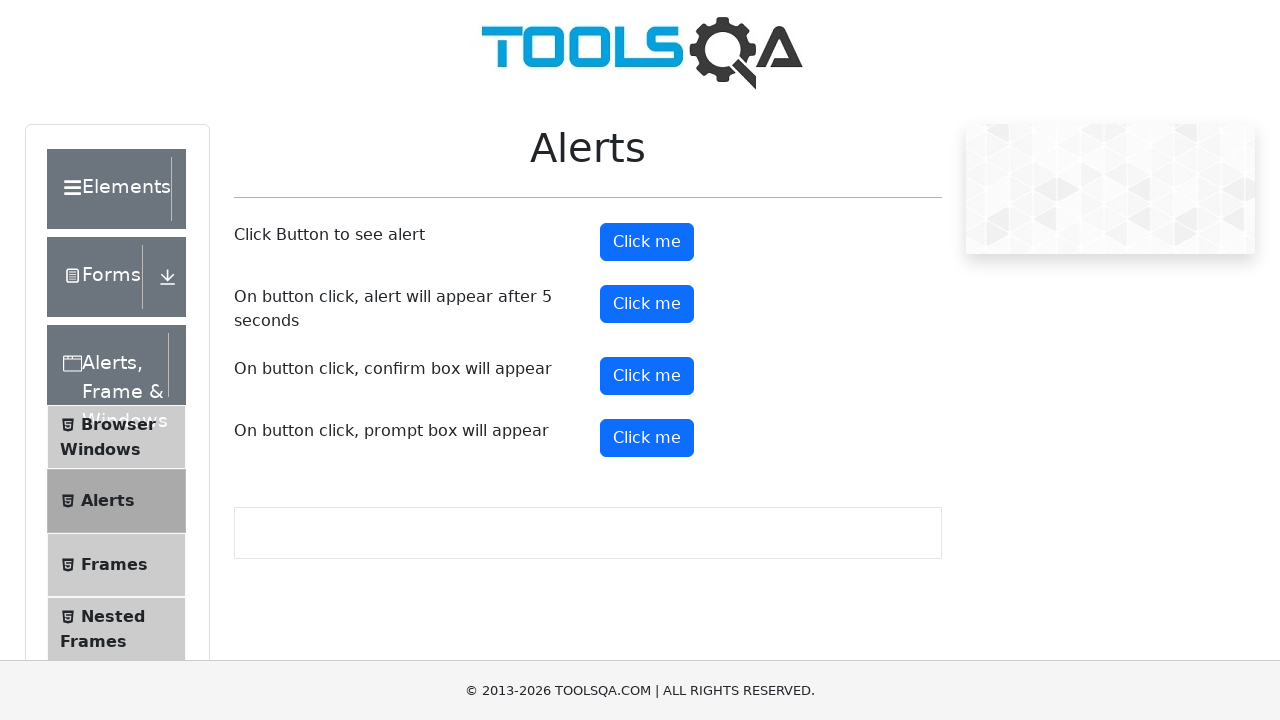

Clicked confirm button to trigger confirm dialog at (647, 376) on #confirmButton
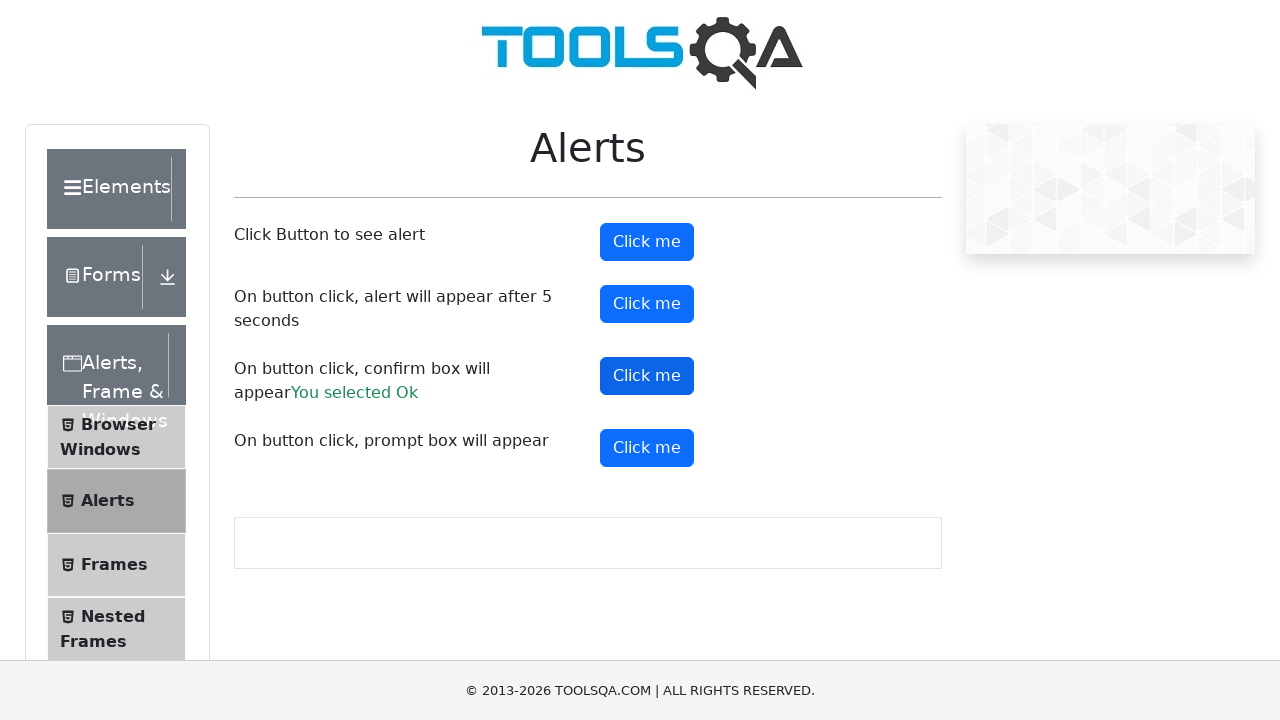

Set up dialog handler to accept prompt dialog with custom text
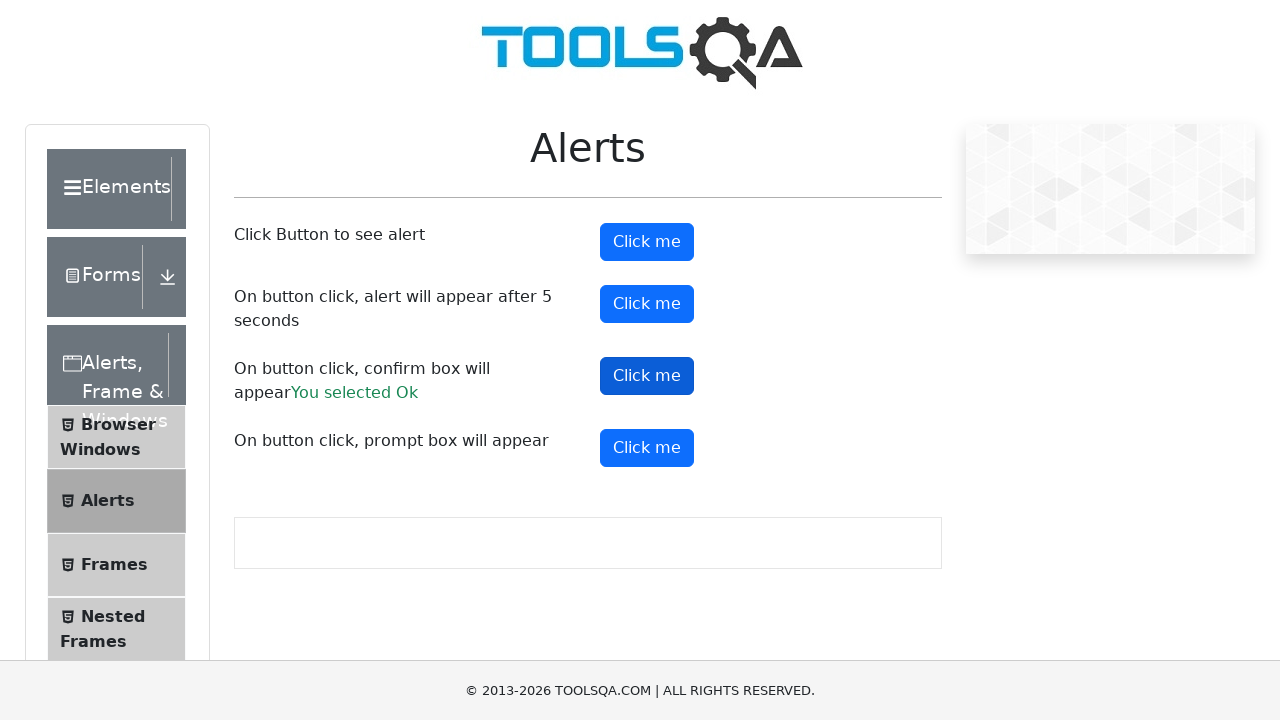

Clicked prompt button to trigger prompt dialog at (647, 448) on #promtButton
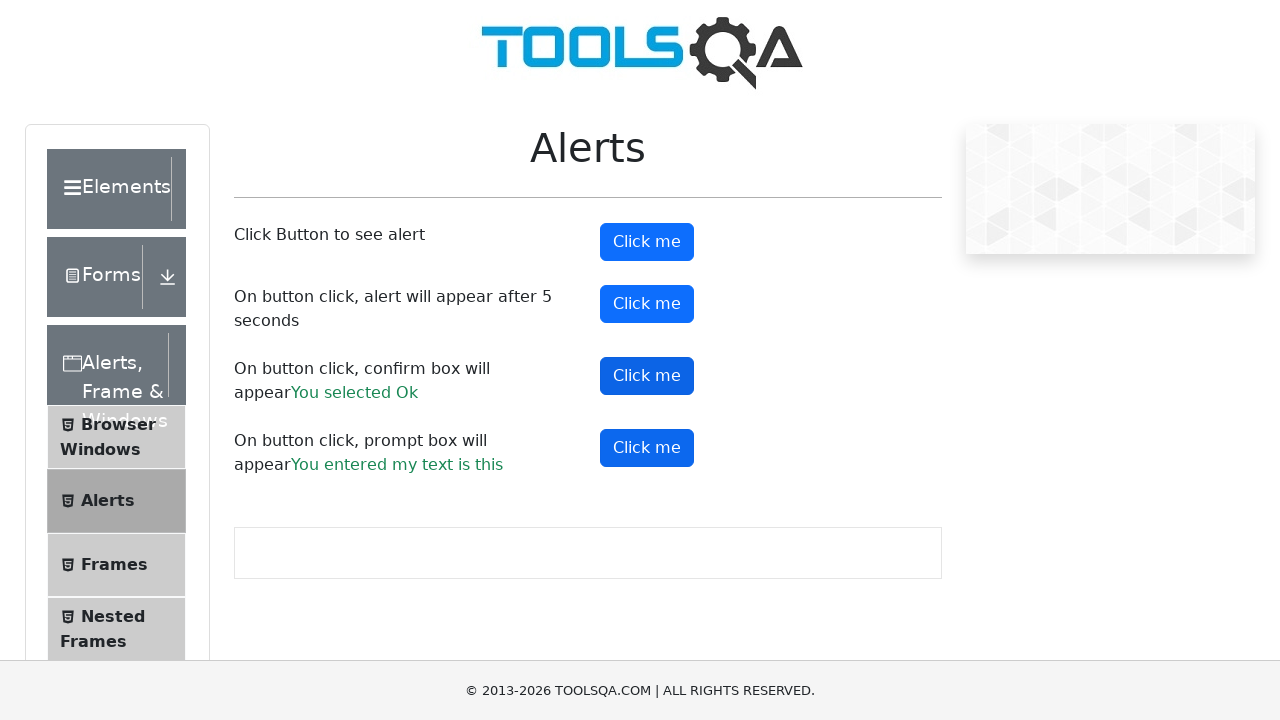

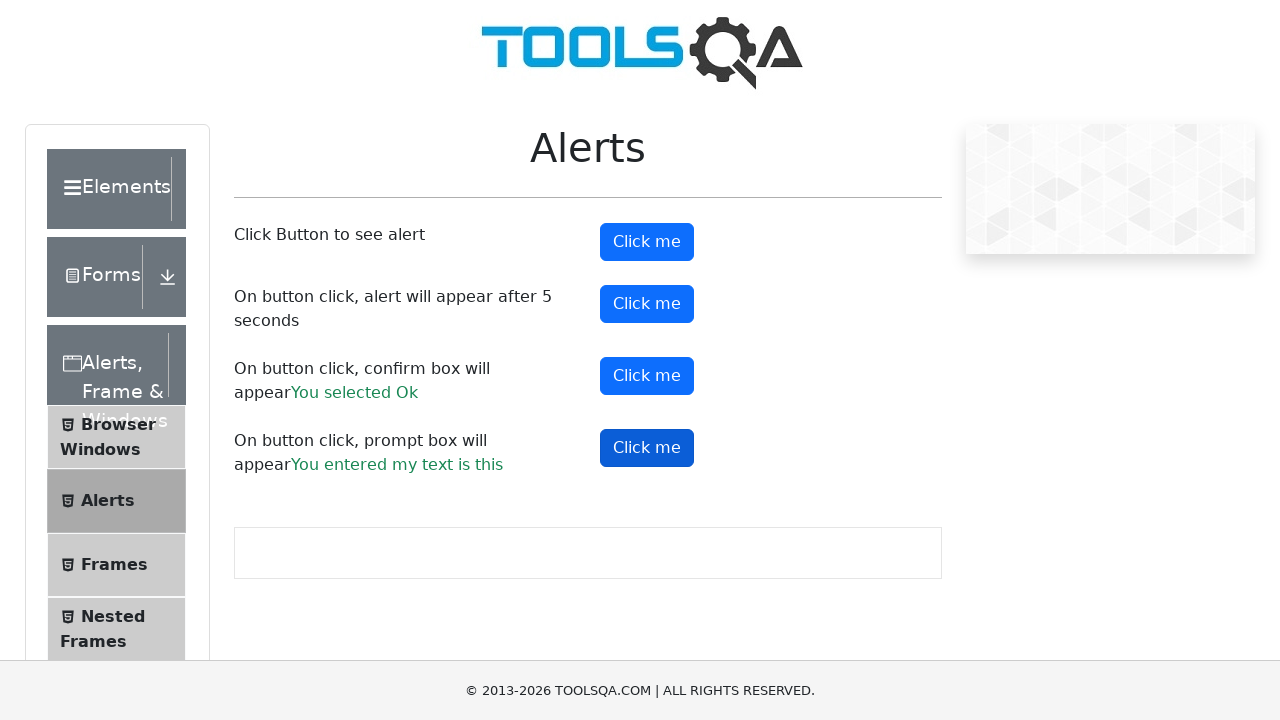